Opens Gmail website and maximizes the browser window

Starting URL: https://www.gmail.com

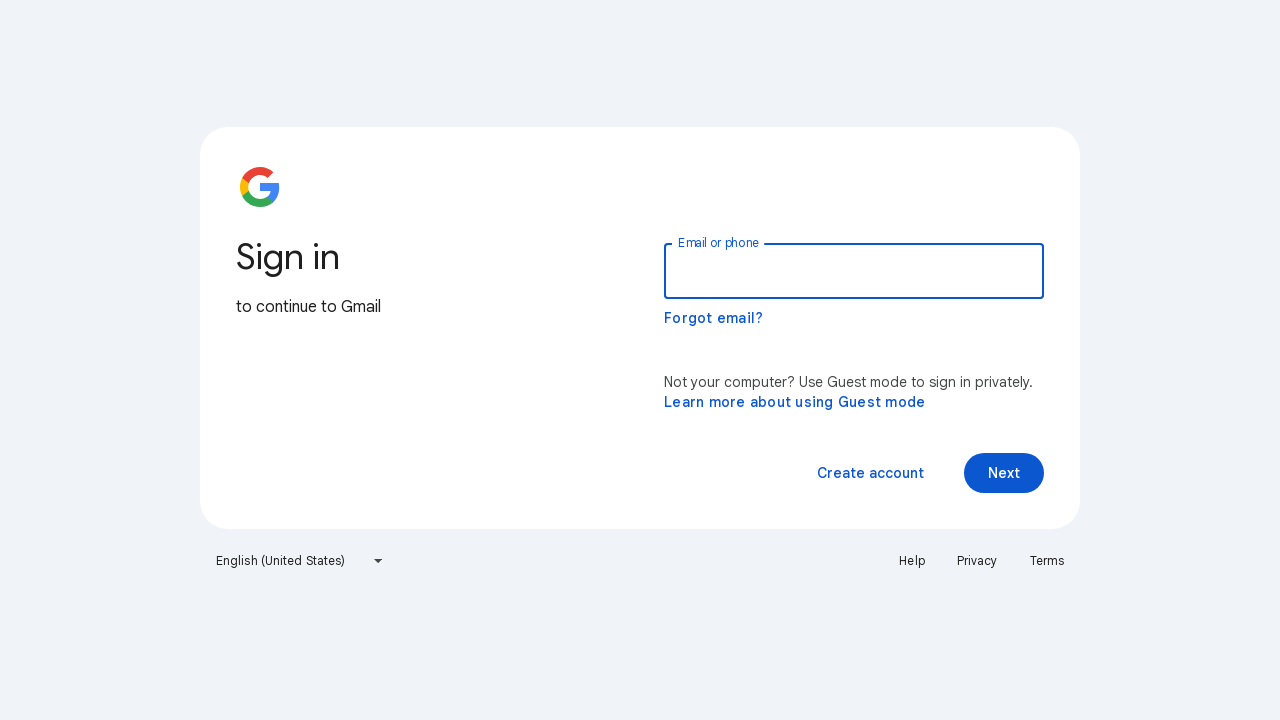

Navigated to Gmail website
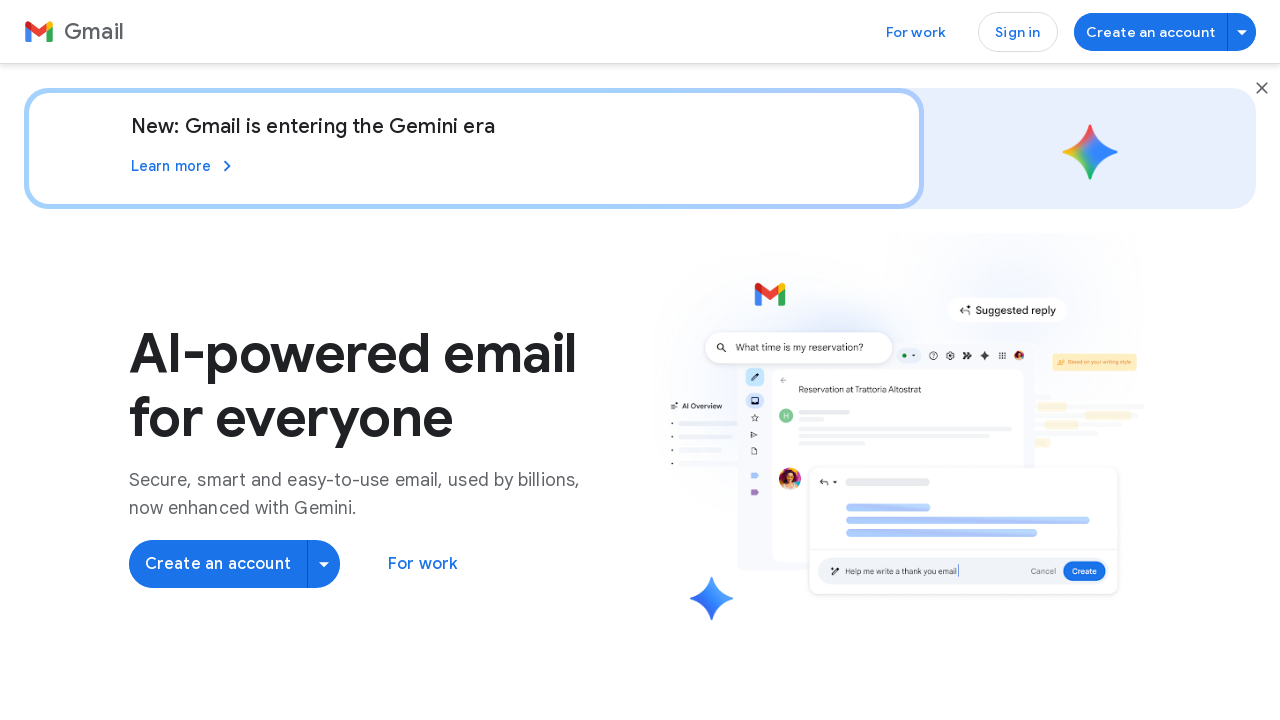

Maximized browser window to 1920x1080
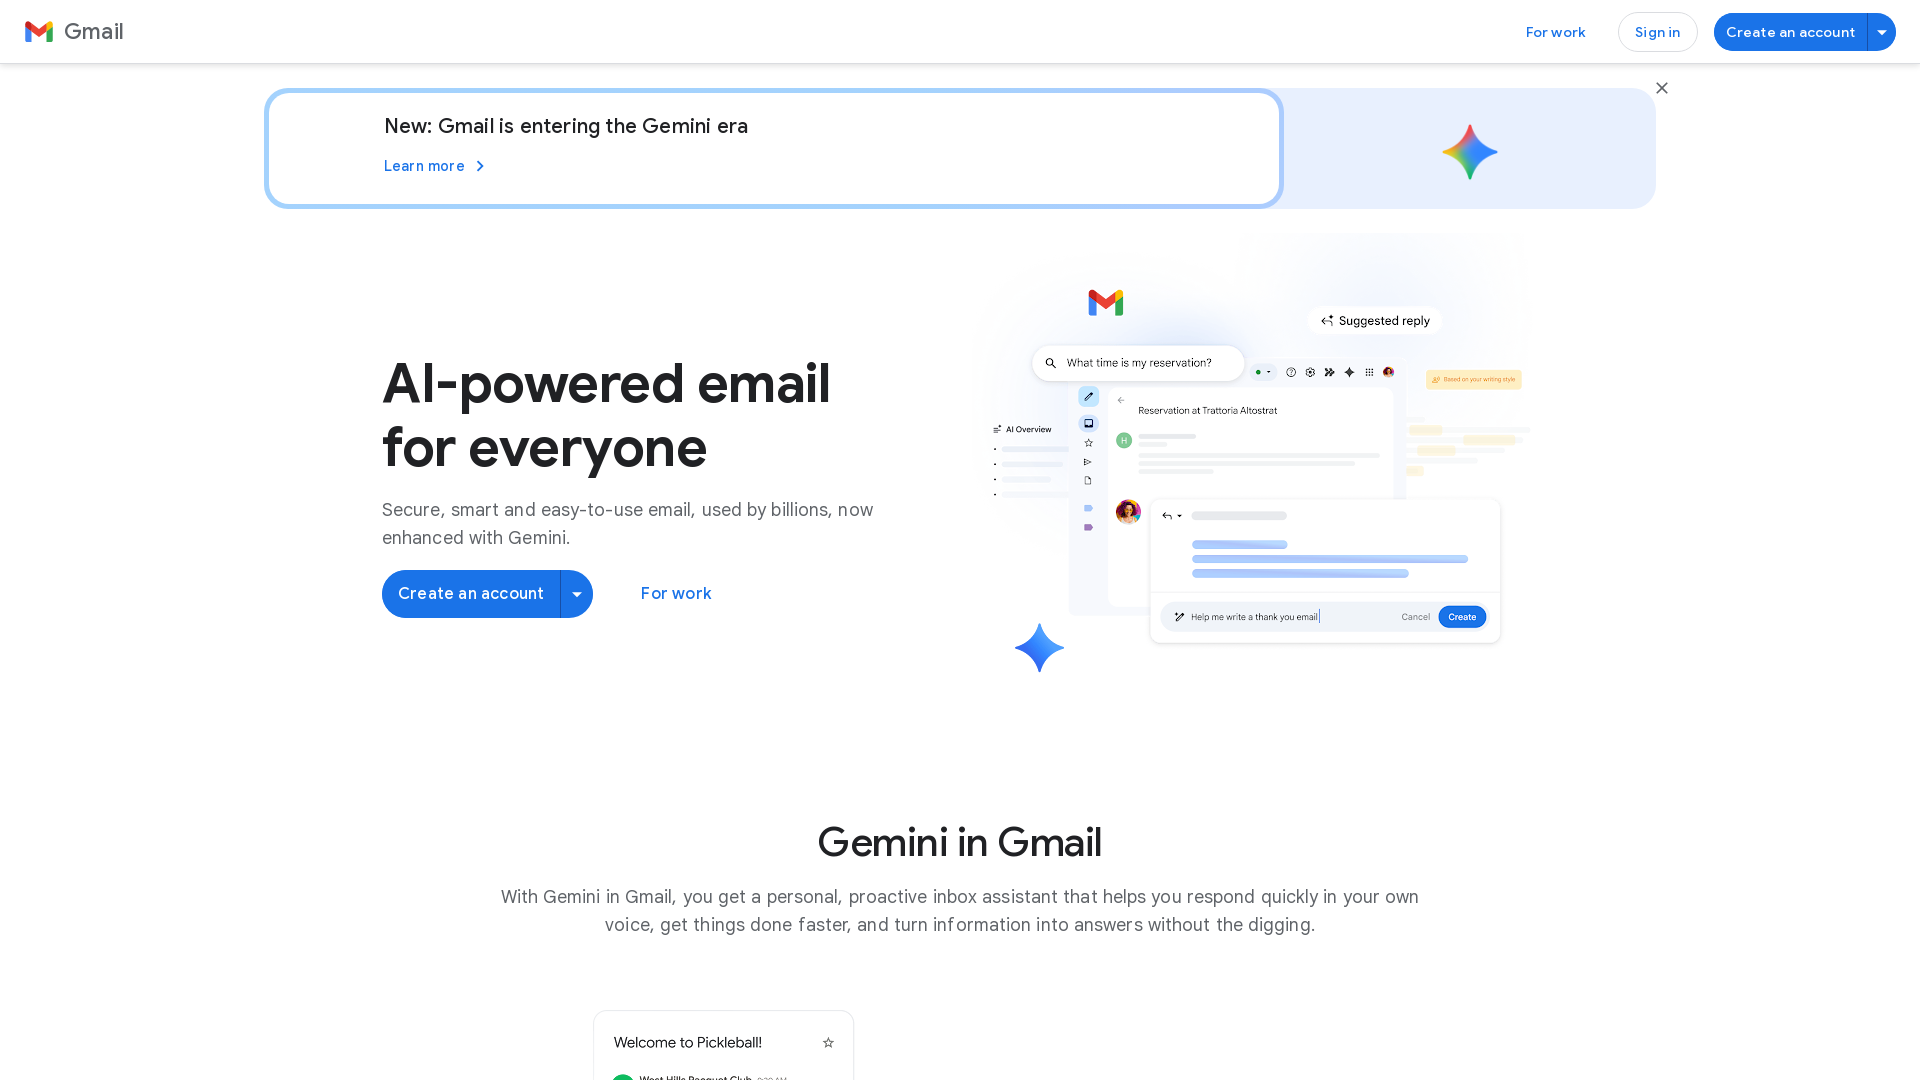

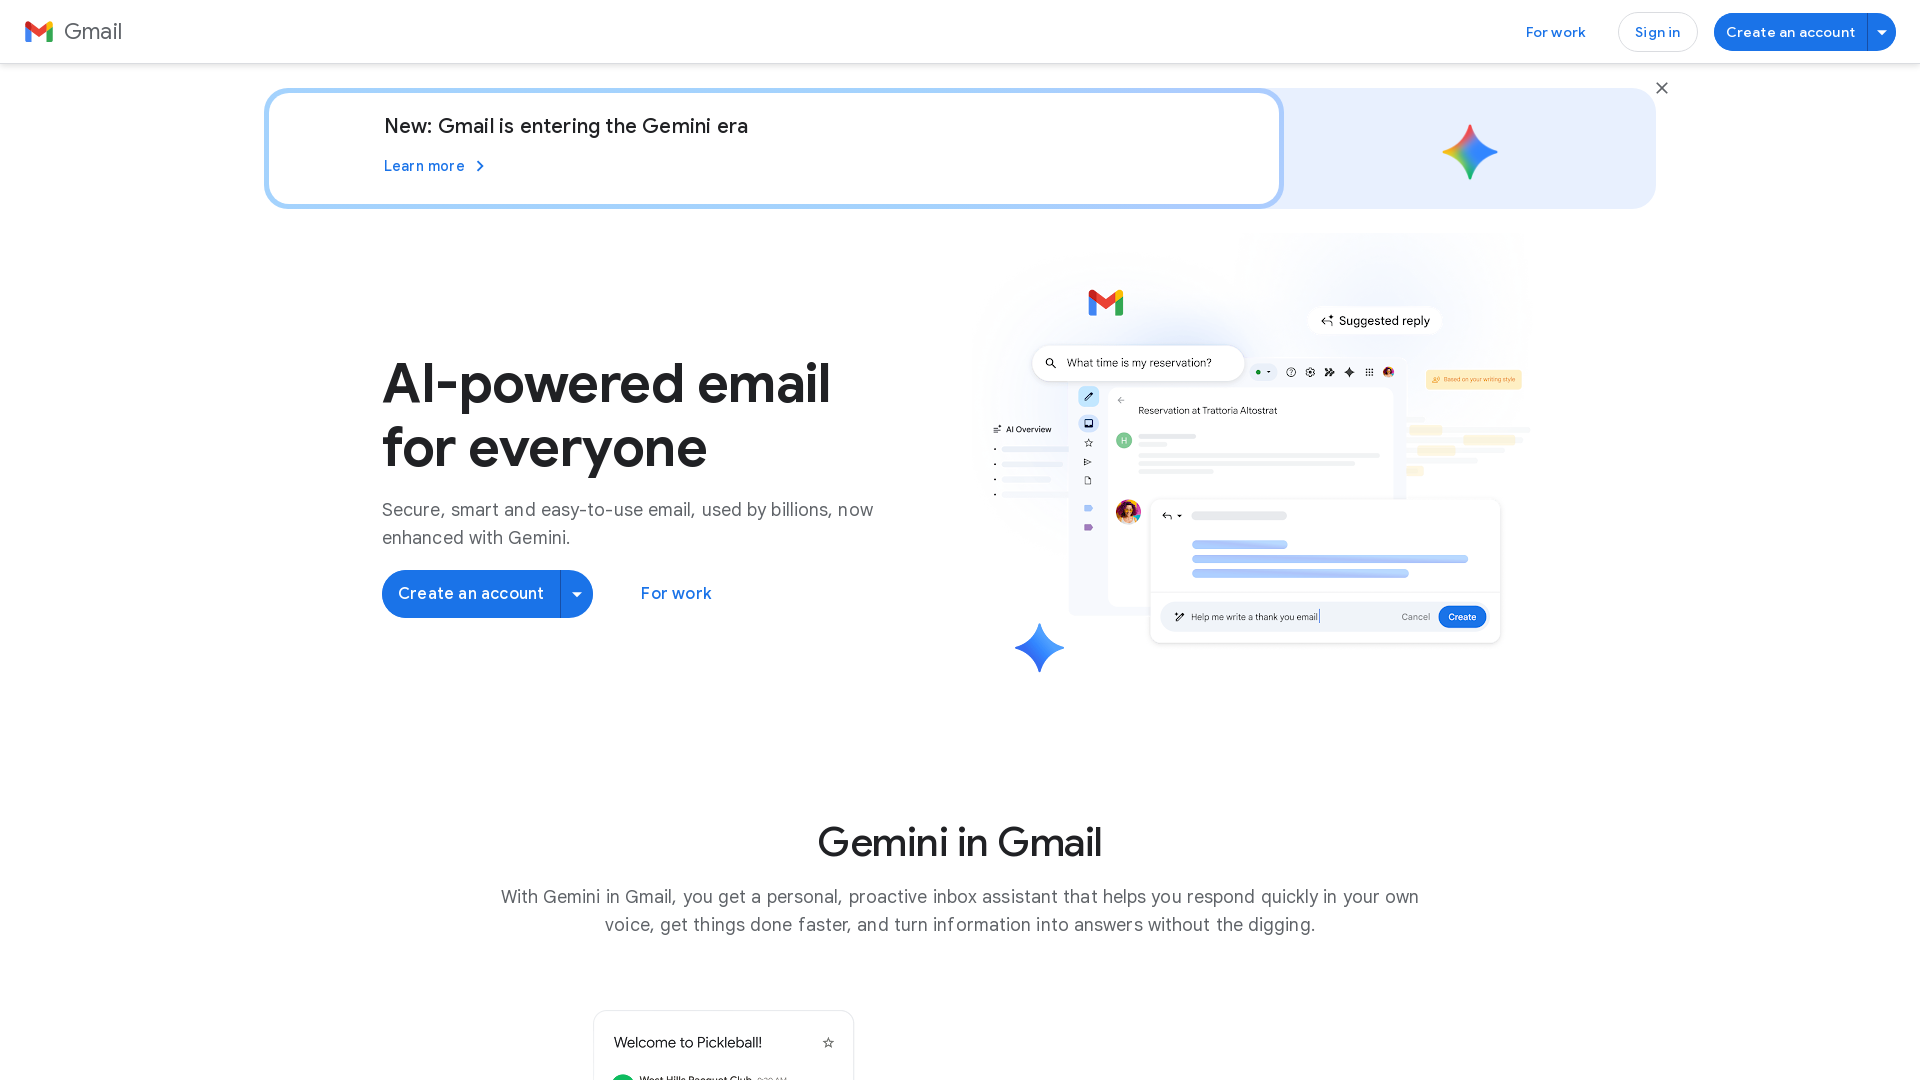